Tests WebDriverWait functionality by navigating to a W3Schools JavaScript clock demo, switching to an iframe, and waiting until the displayed time contains "40"

Starting URL: http://www.w3schools.com/js/tryit.asp?filename=tryjs_timing_clock

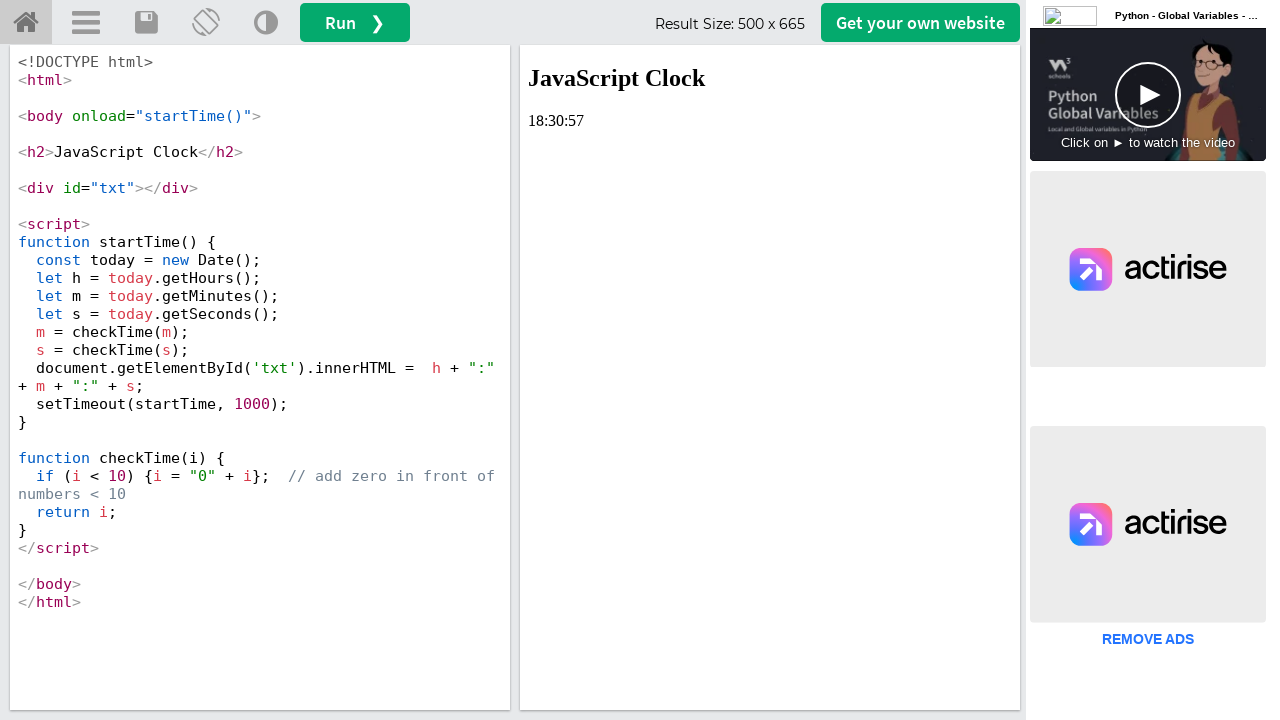

Navigated to W3Schools JavaScript clock demo page
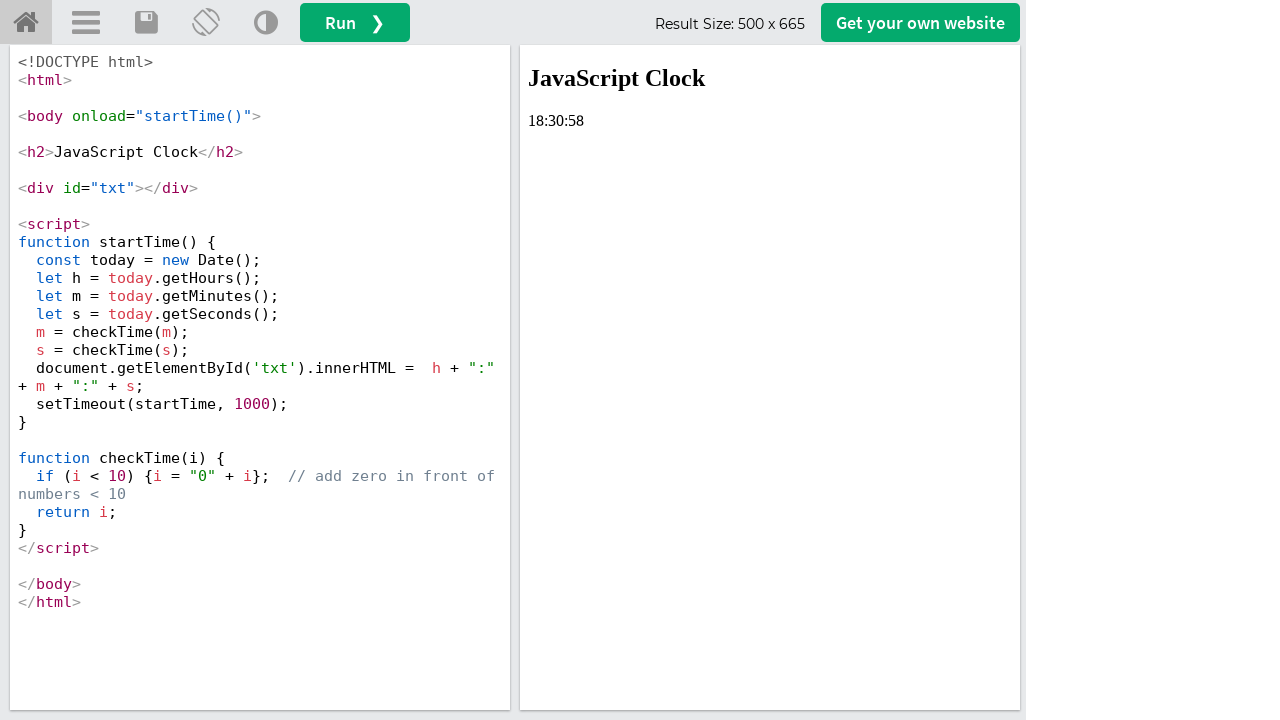

Located the iframe containing the clock demo
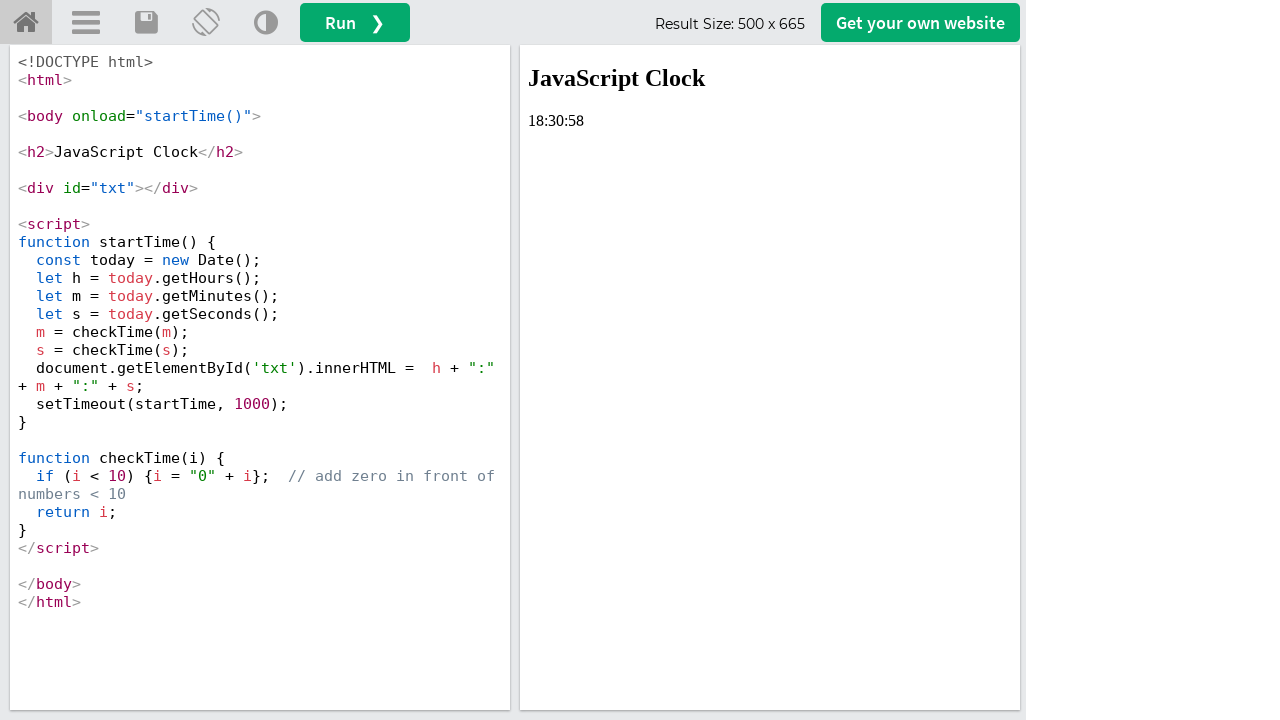

Clock display element became visible
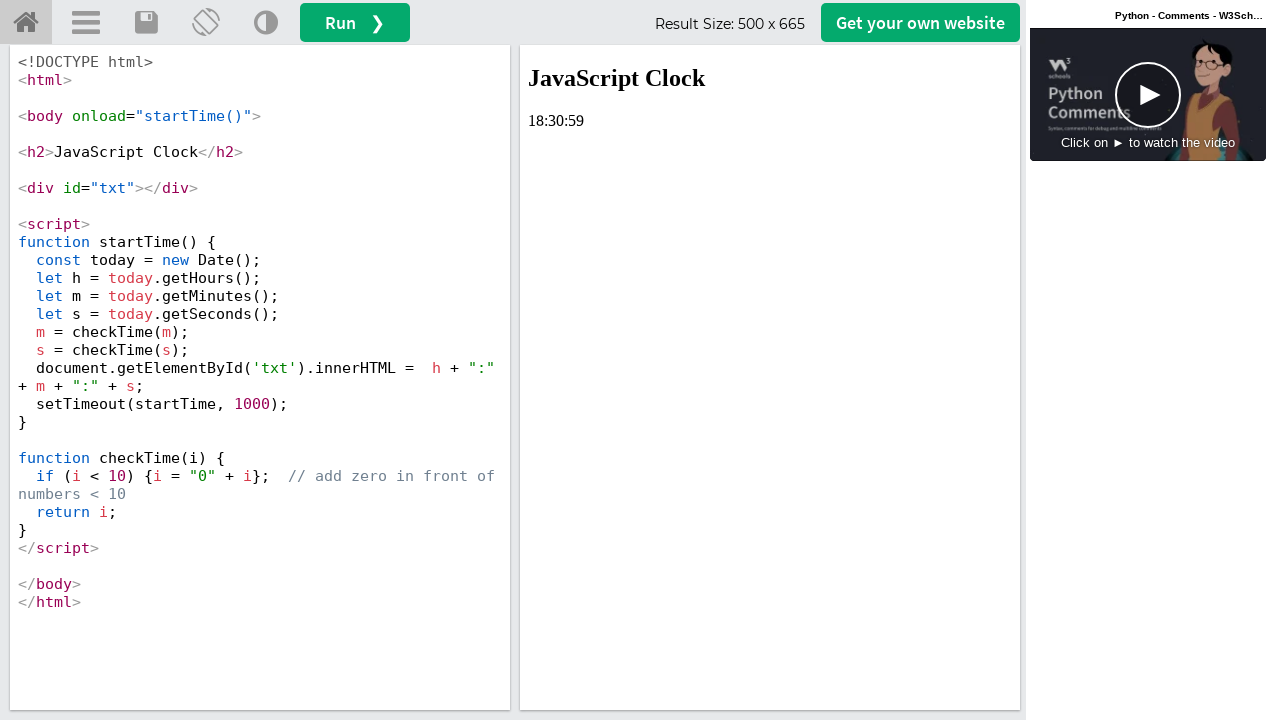

Clock display now contains '40' in the time
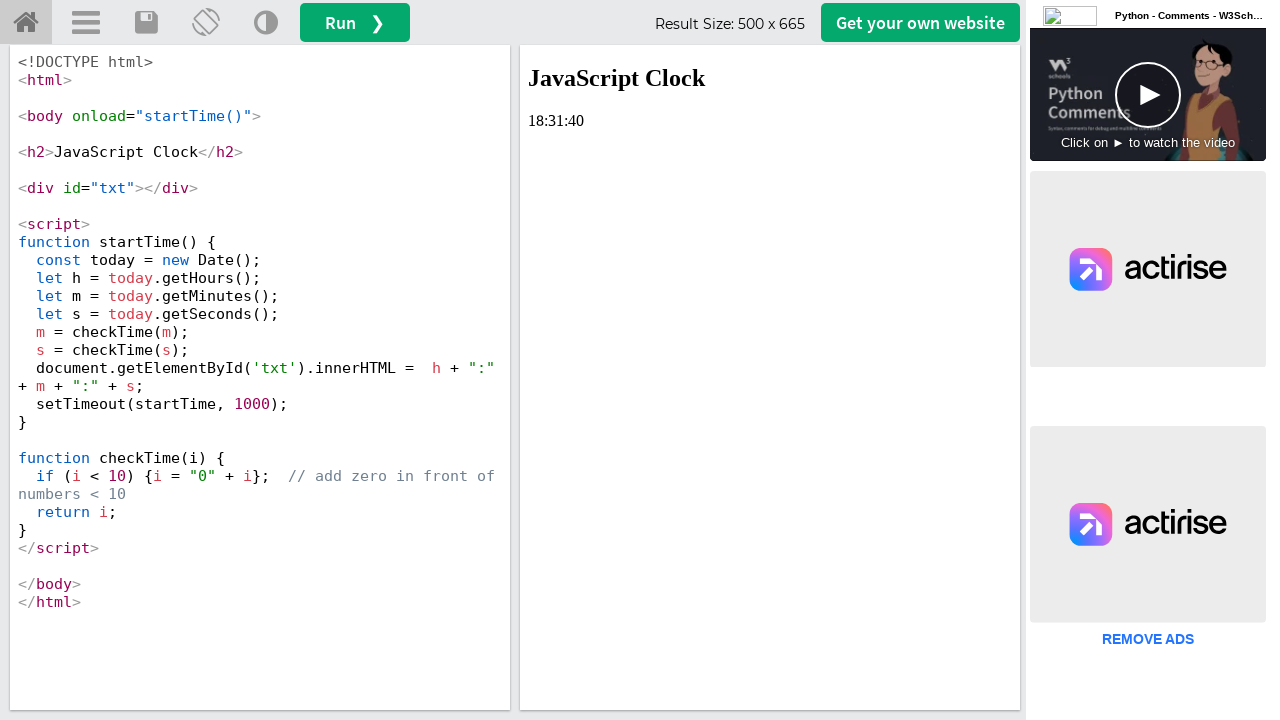

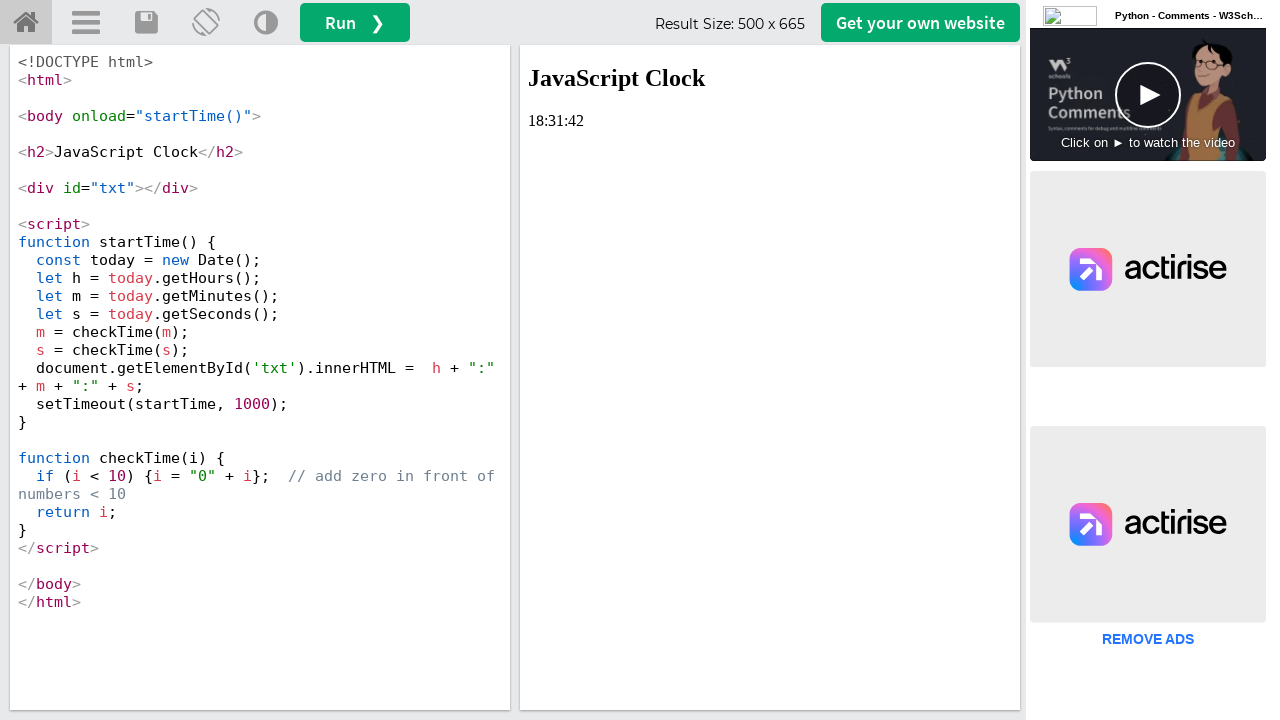